Tests JavaScript executor functionality by setting input value and clicking a radio button using evaluate.

Starting URL: https://testautomationpractice.blogspot.com/

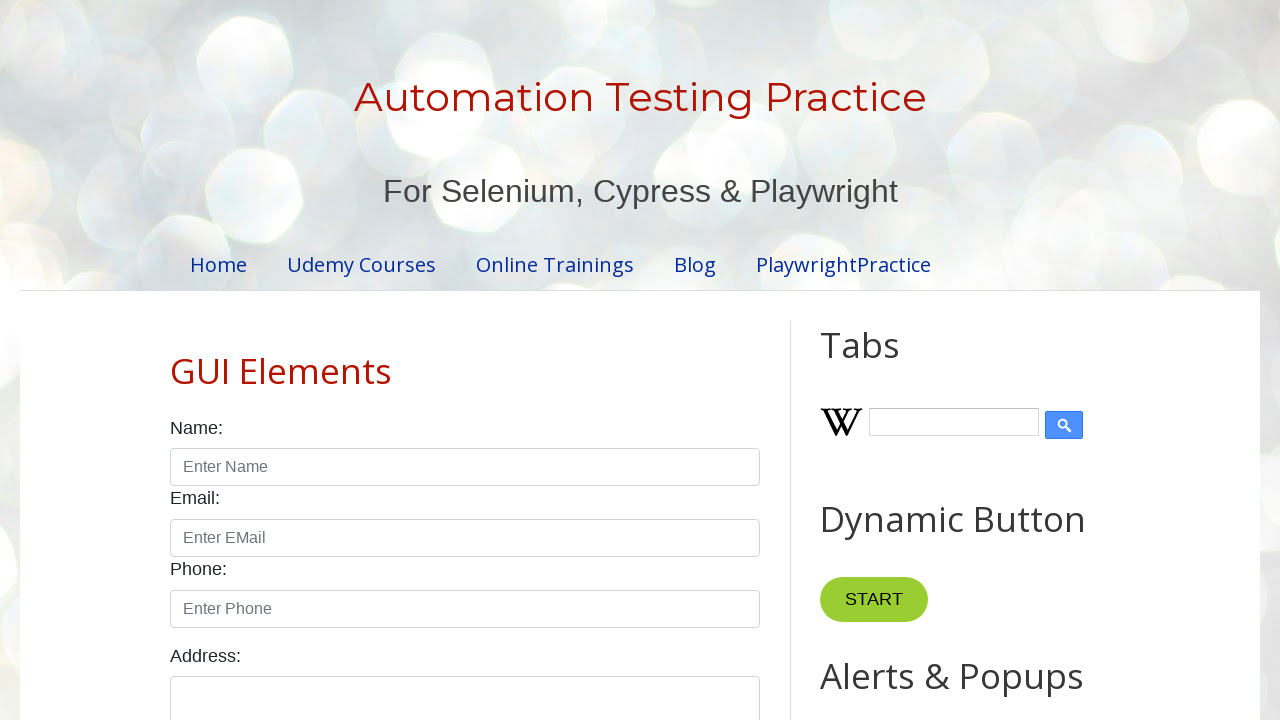

Set name field value to 'Amit' using JavaScript executor
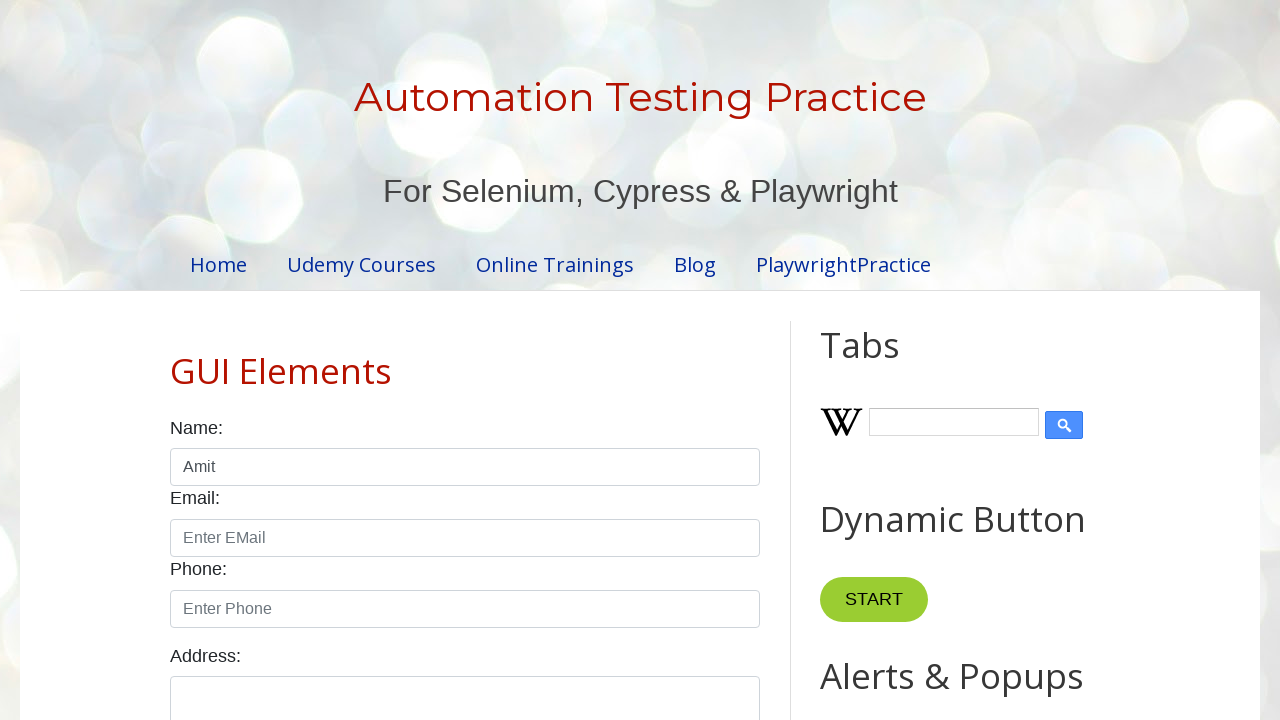

Clicked male radio button using JavaScript executor
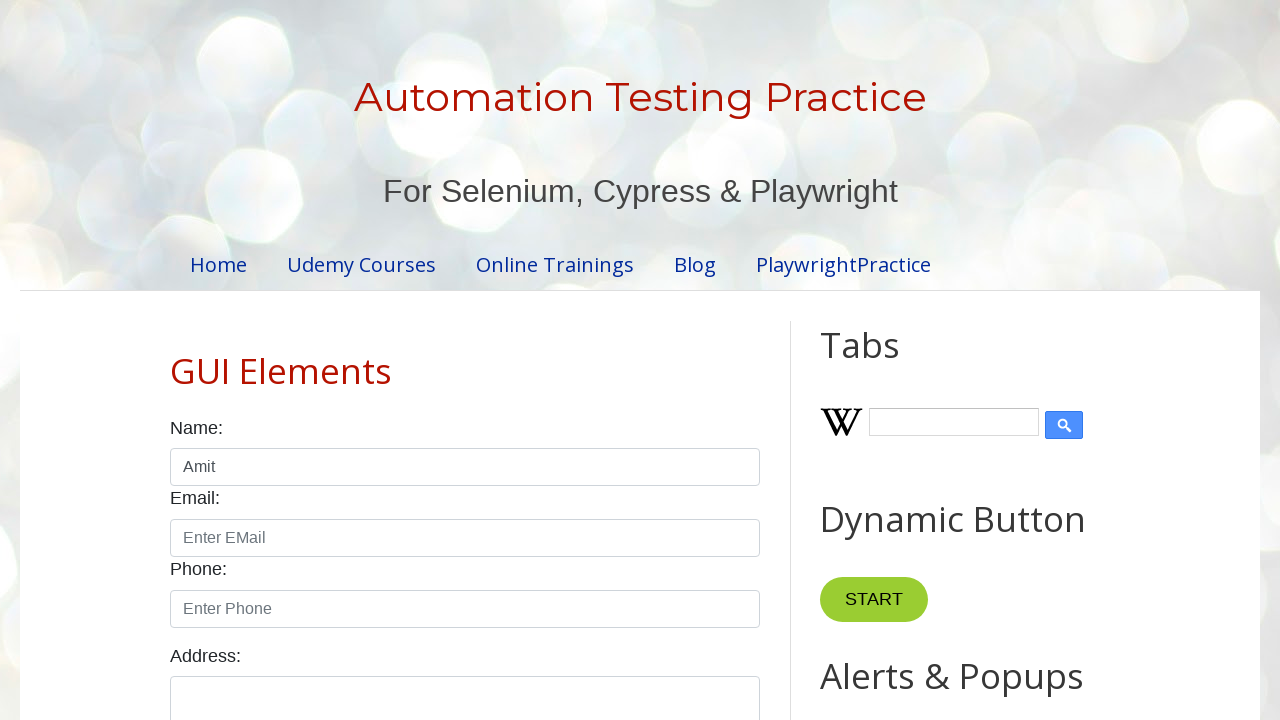

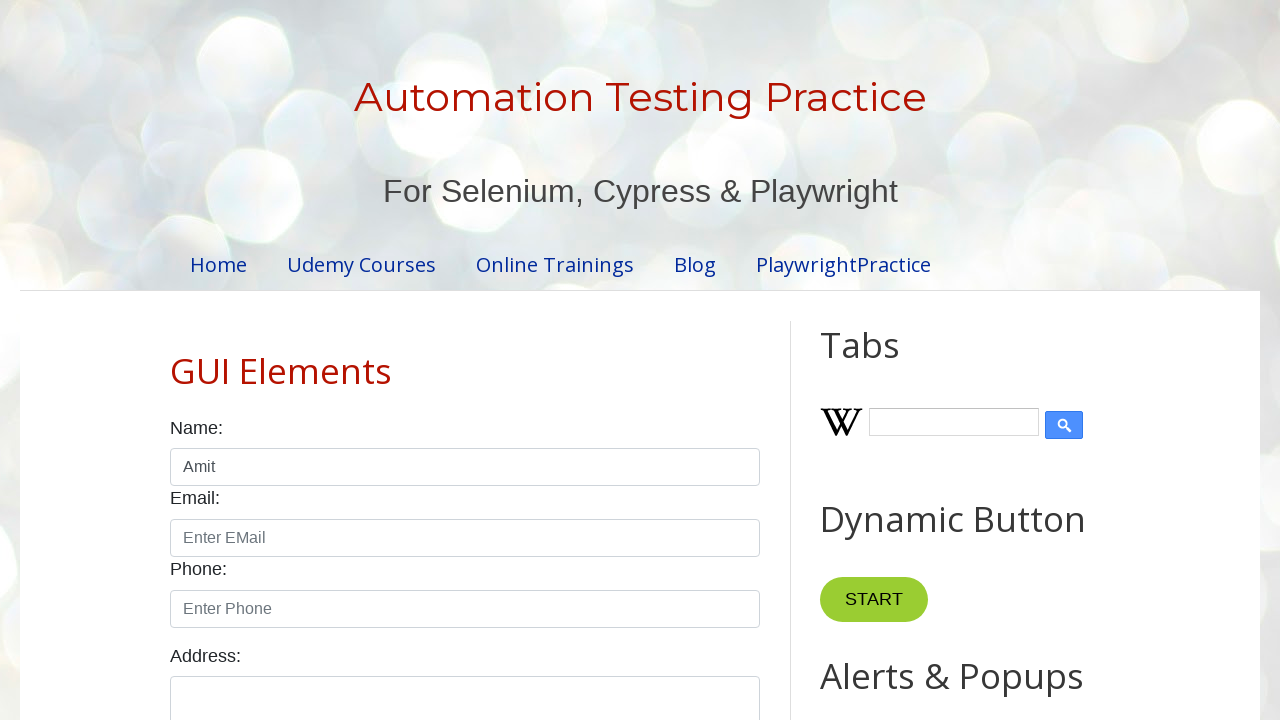